Navigates to the Add/Remove Elements page, clicks Add Element 5 times to create 5 delete buttons, then removes 3 of them by clicking Delete buttons.

Starting URL: https://the-internet.herokuapp.com/

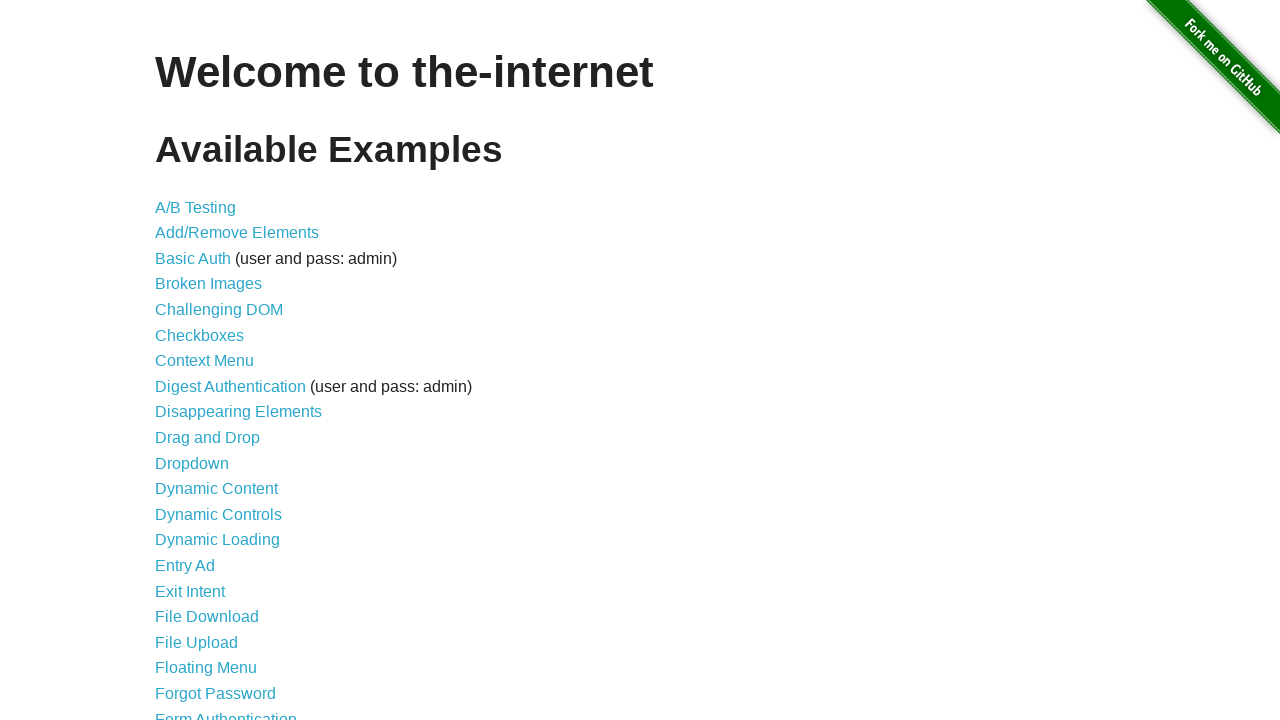

Clicked on Add/Remove Elements link at (237, 233) on xpath=//a[@href='/add_remove_elements/']
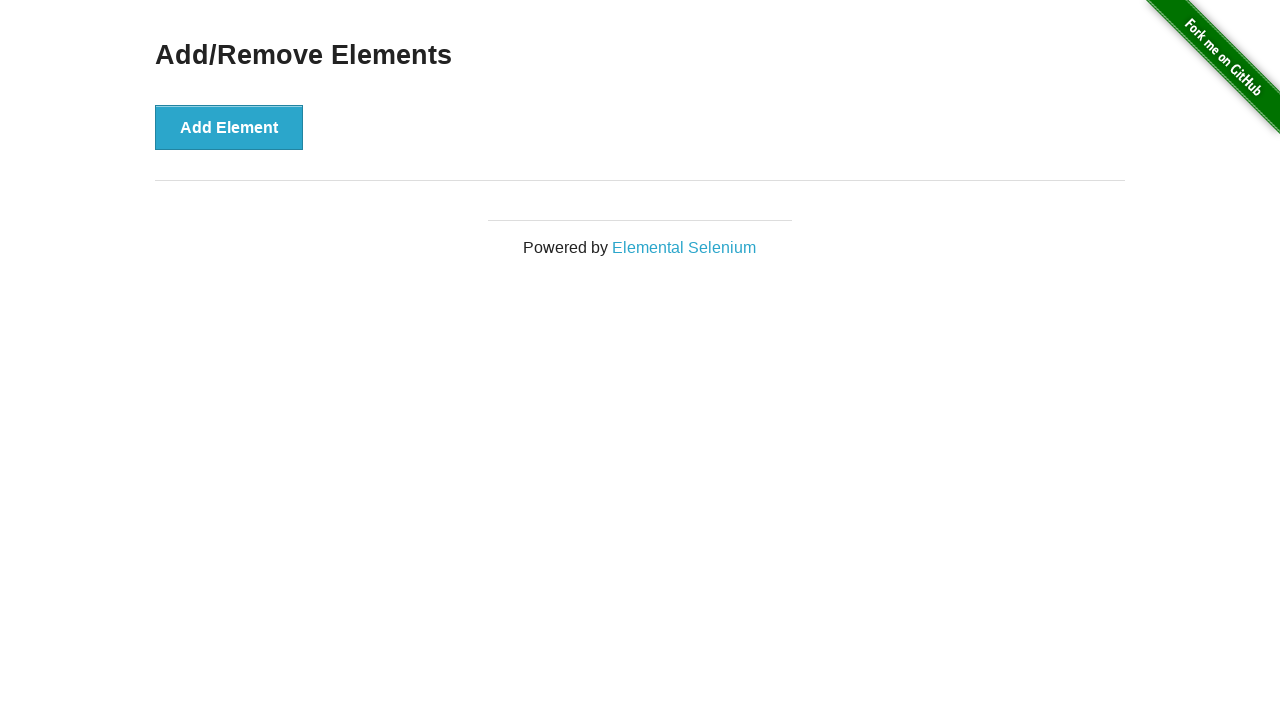

Add/Remove Elements page loaded successfully
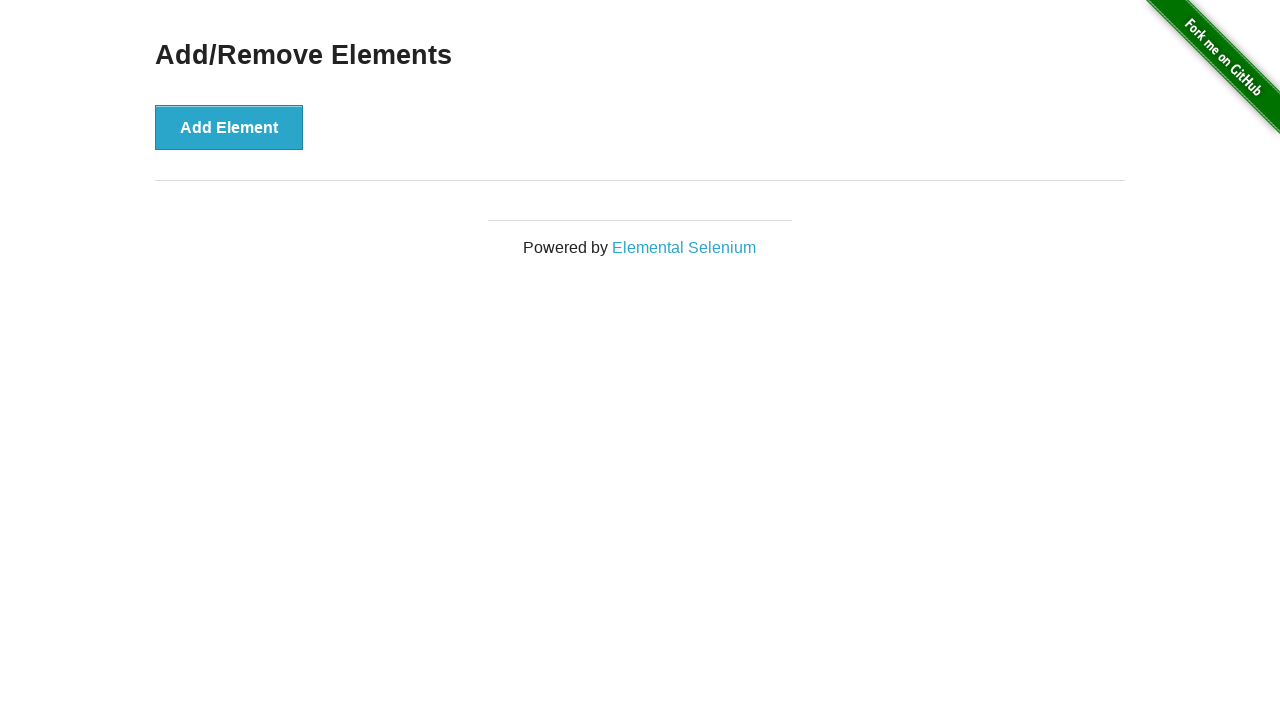

Clicked Add Element button (iteration 1 of 5) at (229, 127) on xpath=//button[@onclick='addElement()']
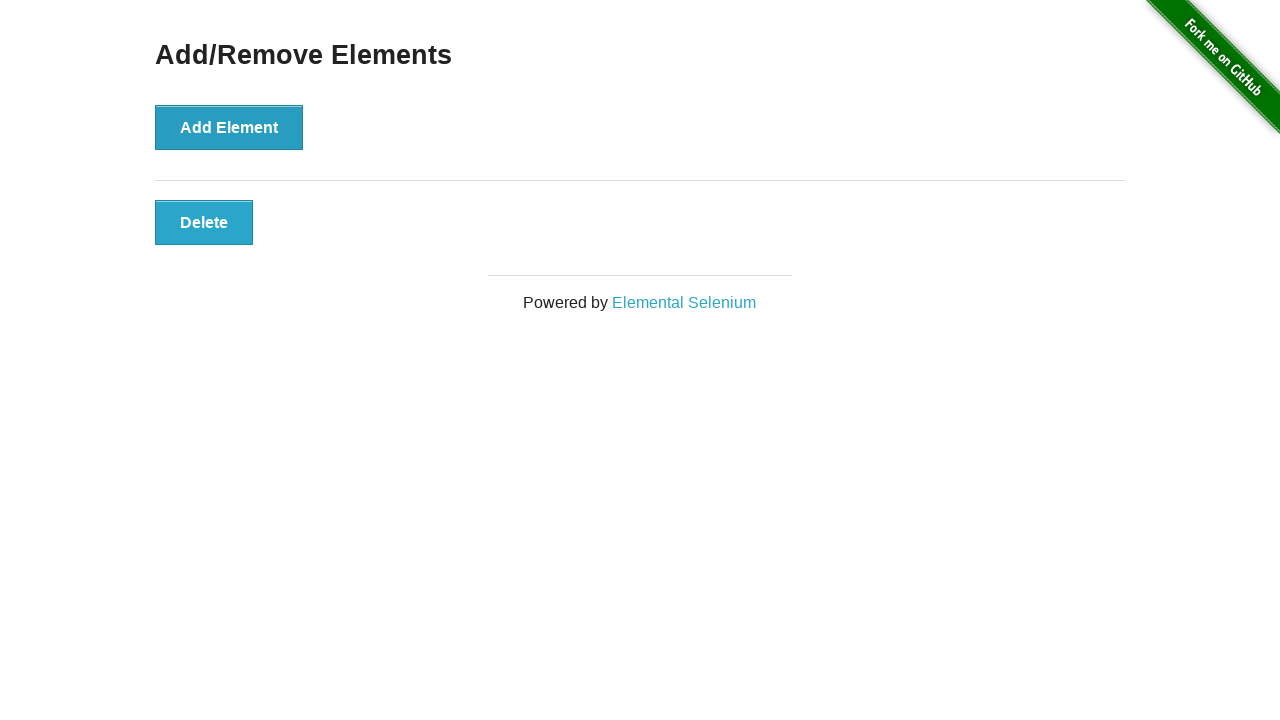

Delete button 1 appeared on page
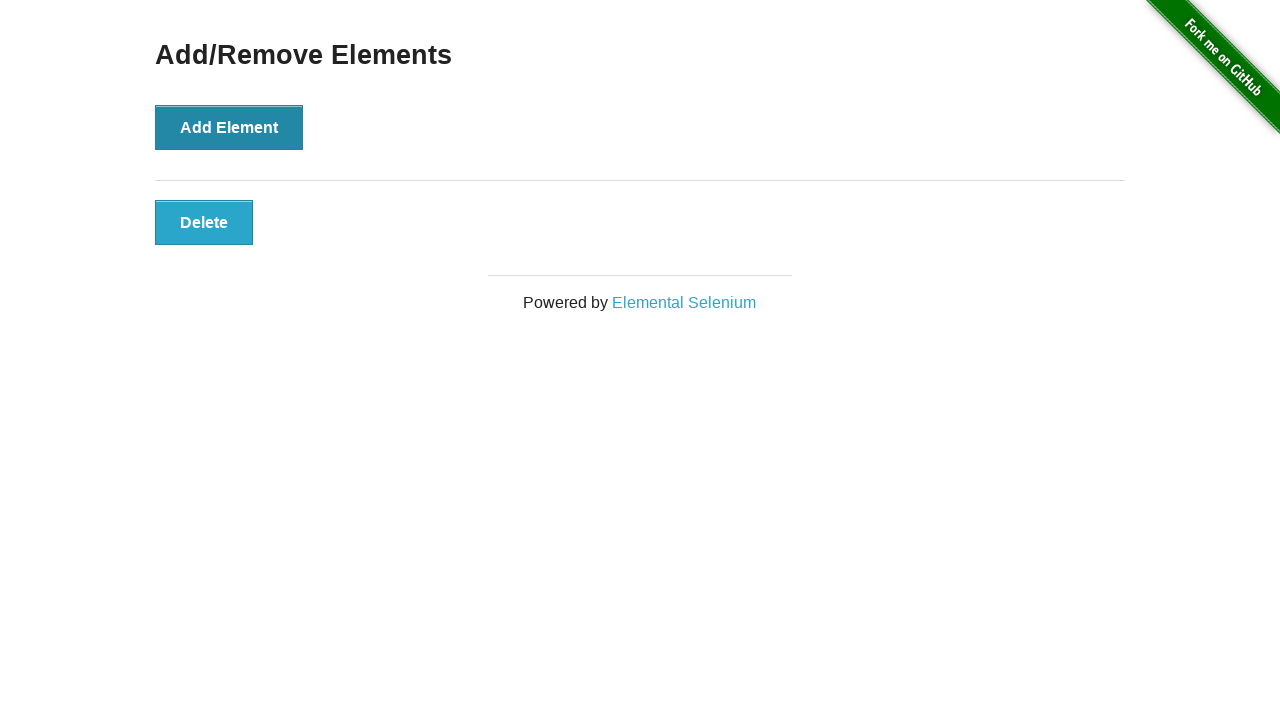

Clicked Add Element button (iteration 2 of 5) at (229, 127) on xpath=//button[@onclick='addElement()']
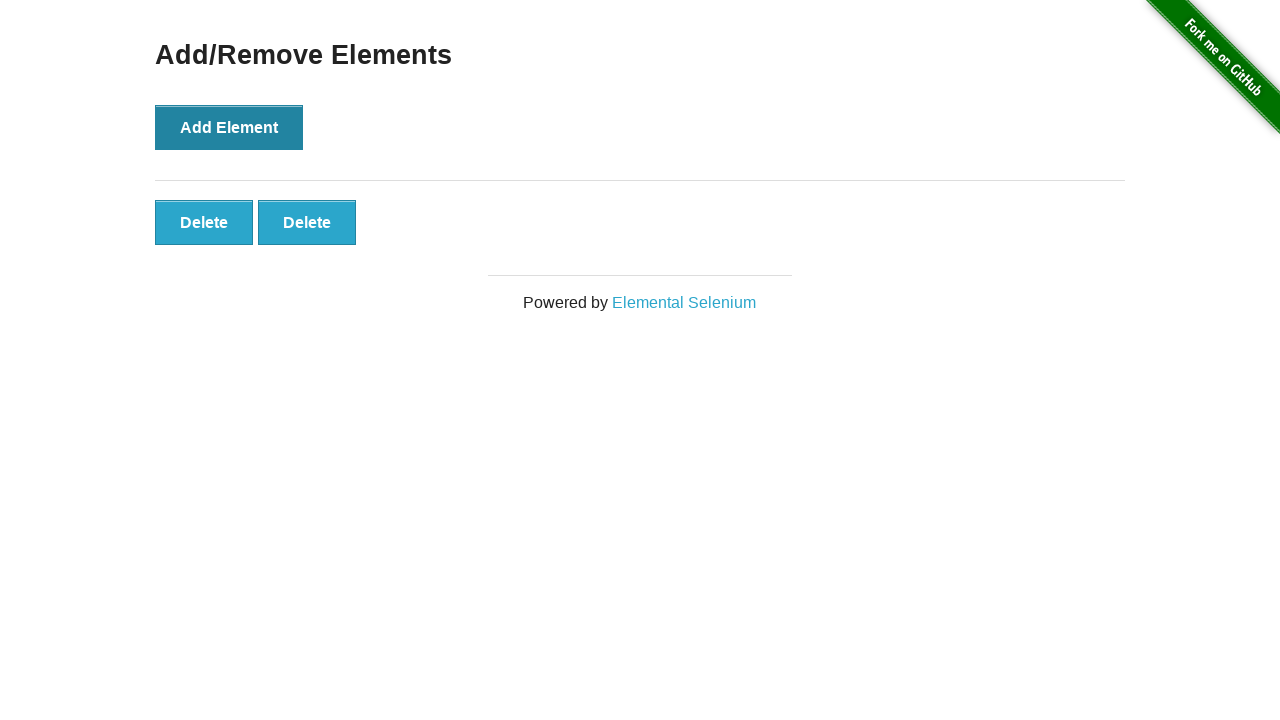

Delete button 2 appeared on page
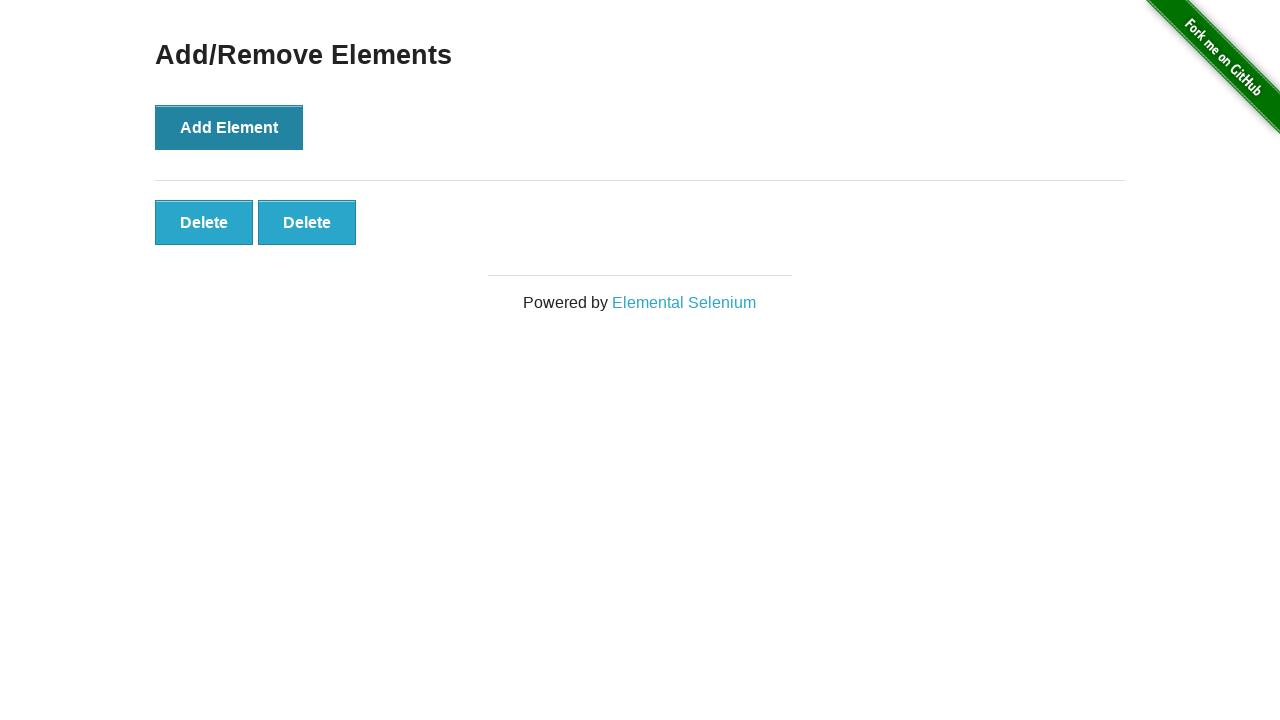

Clicked Add Element button (iteration 3 of 5) at (229, 127) on xpath=//button[@onclick='addElement()']
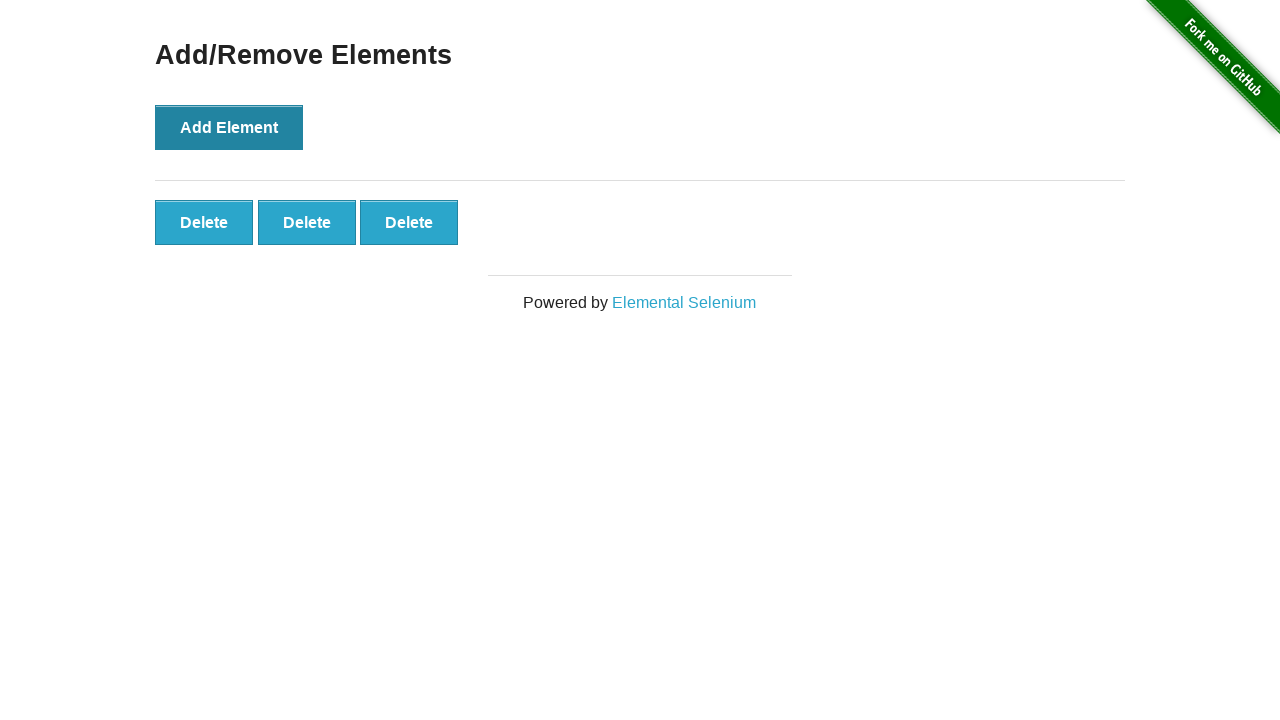

Delete button 3 appeared on page
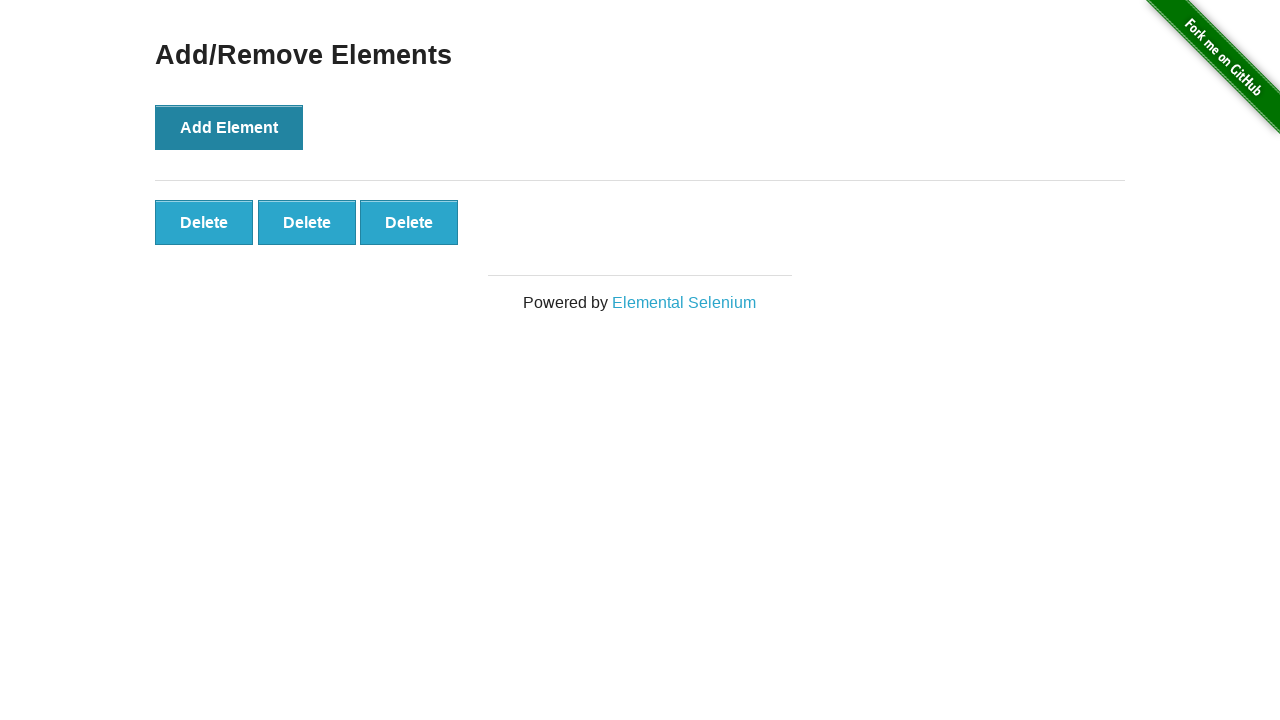

Clicked Add Element button (iteration 4 of 5) at (229, 127) on xpath=//button[@onclick='addElement()']
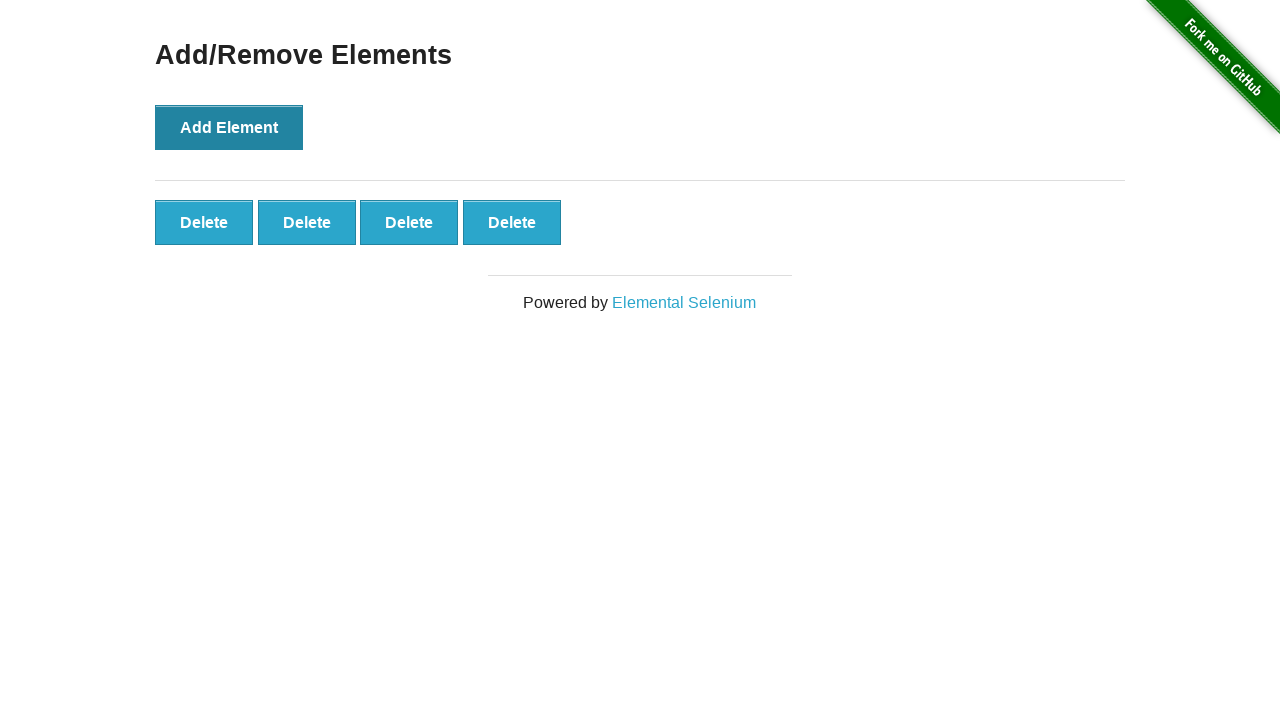

Delete button 4 appeared on page
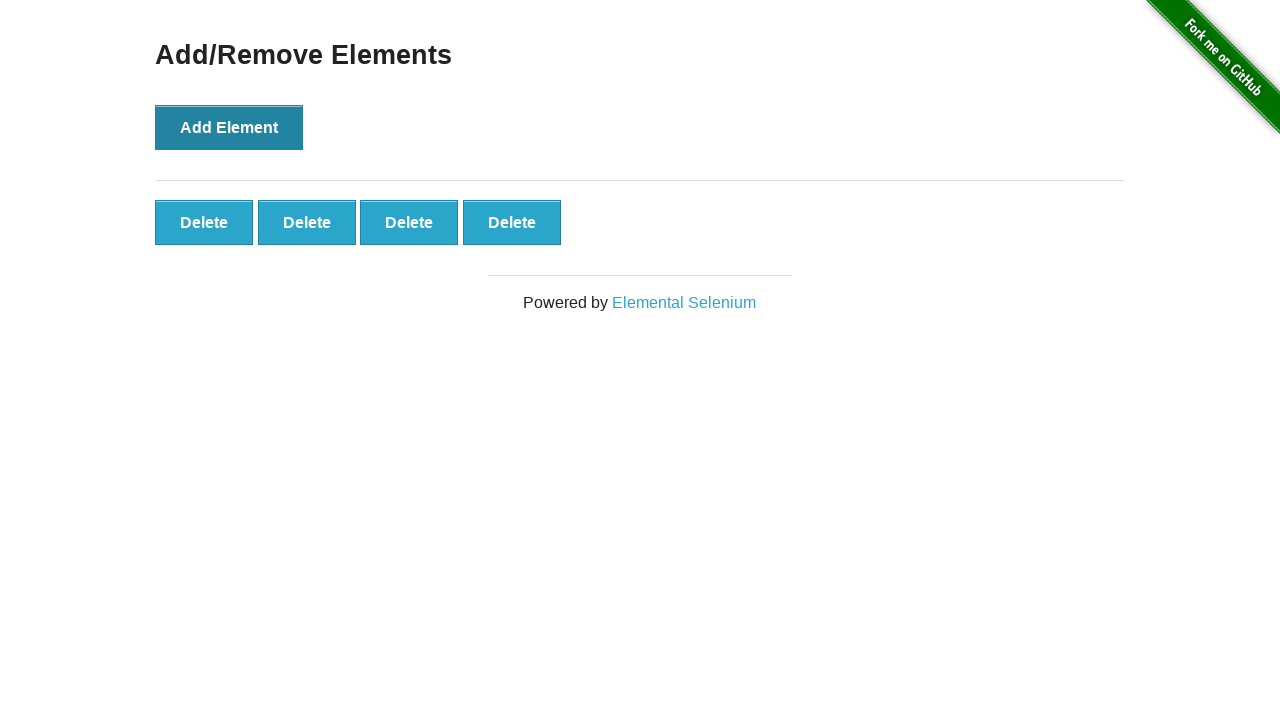

Clicked Add Element button (iteration 5 of 5) at (229, 127) on xpath=//button[@onclick='addElement()']
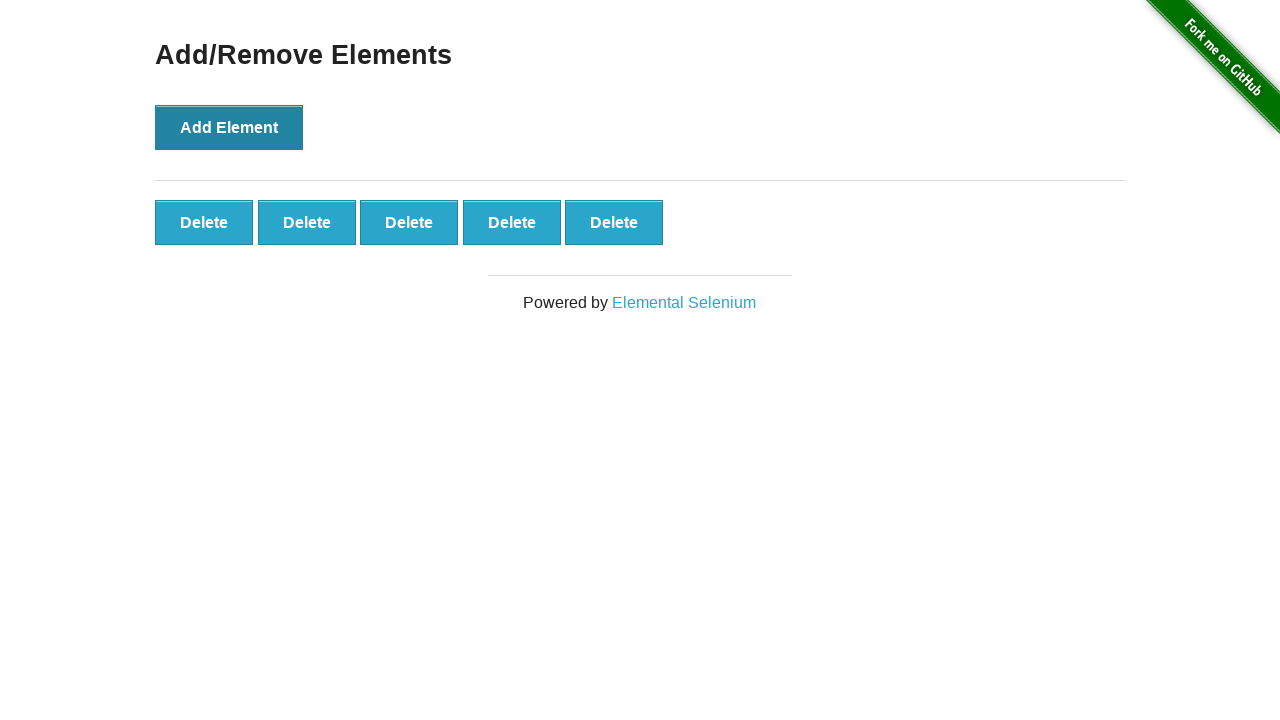

Delete button 5 appeared on page
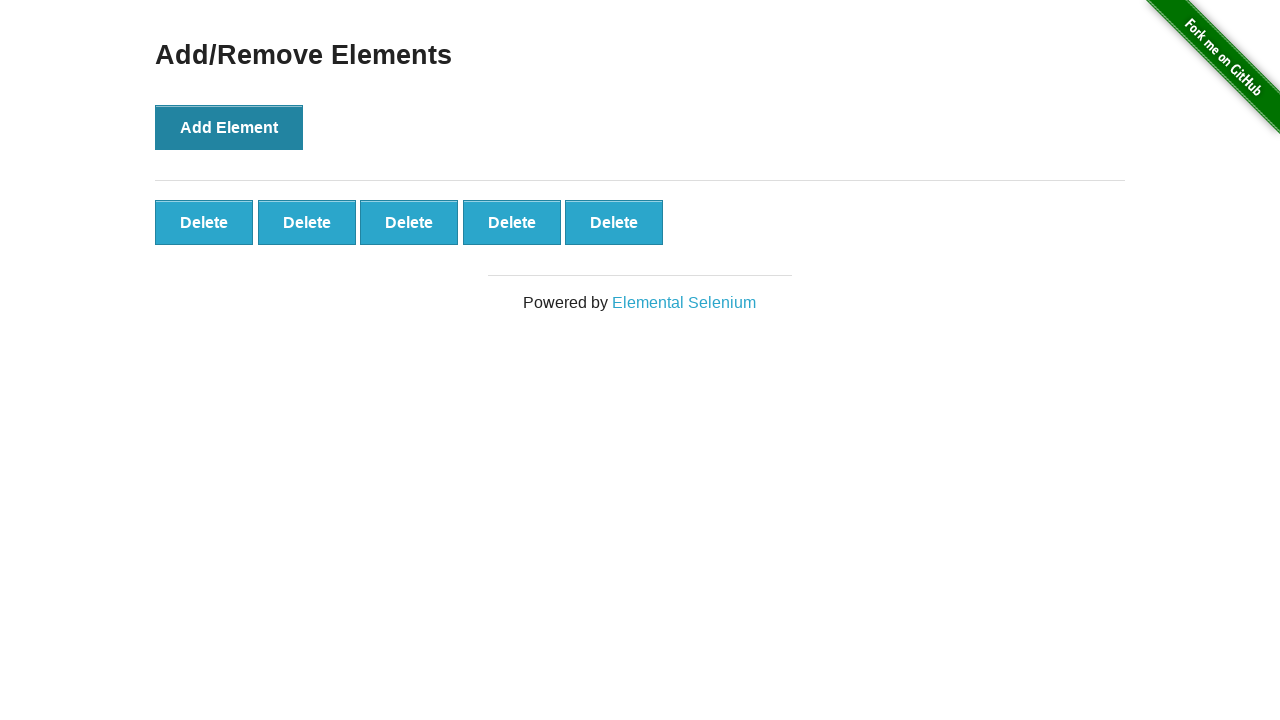

Clicked Delete button #5 at (614, 222) on xpath=//div[@id='elements']/button[5]
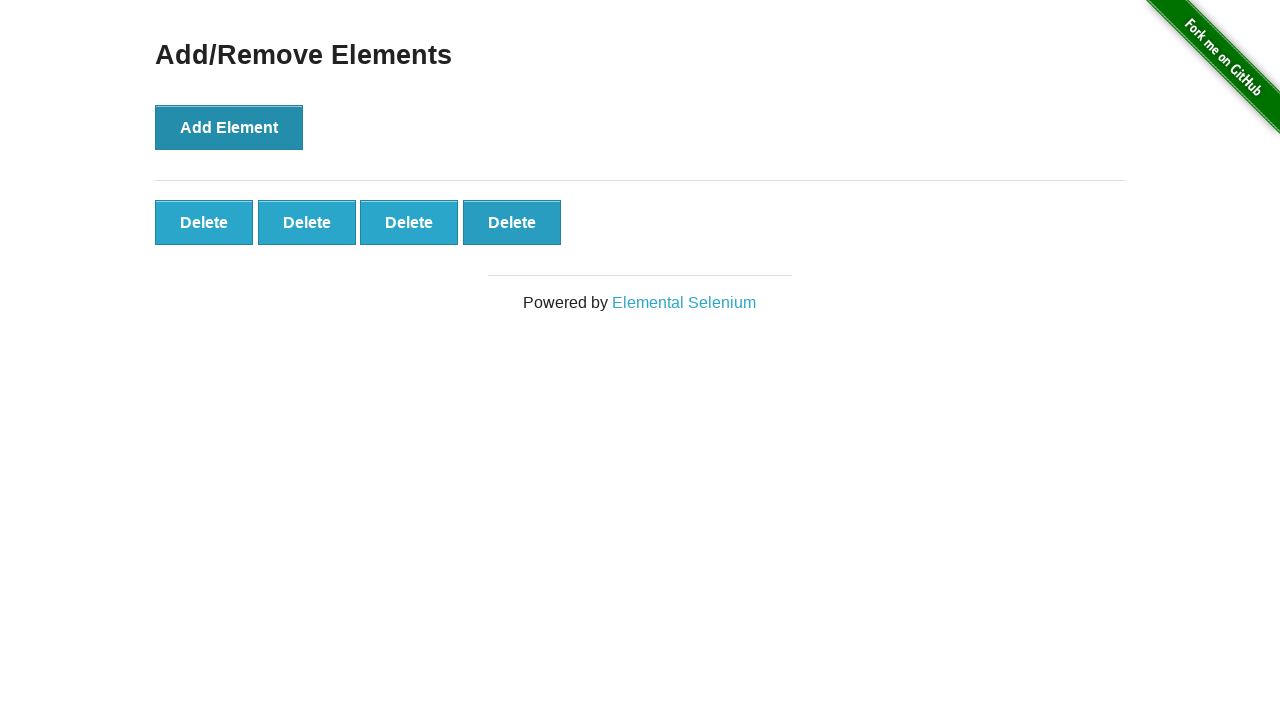

Clicked Delete button #3 at (409, 222) on xpath=//div[@id='elements']/button[3]
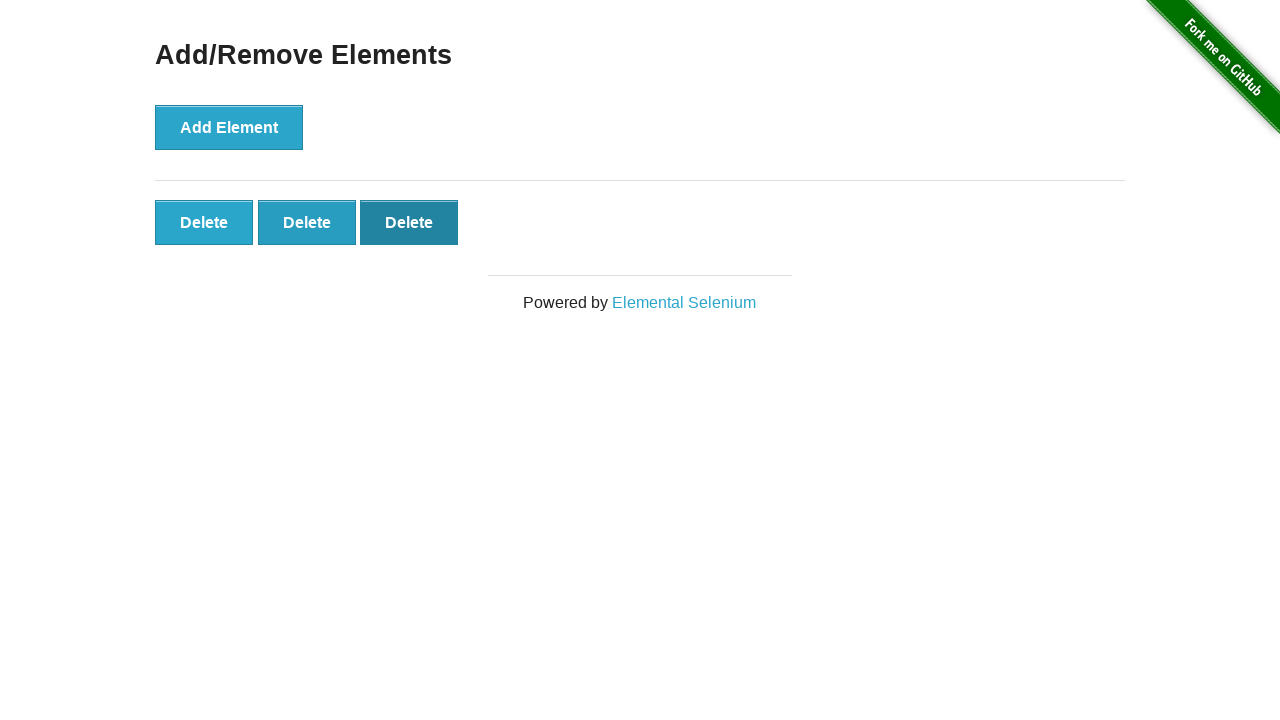

Clicked Delete button #1 at (204, 222) on xpath=//div[@id='elements']/button[1]
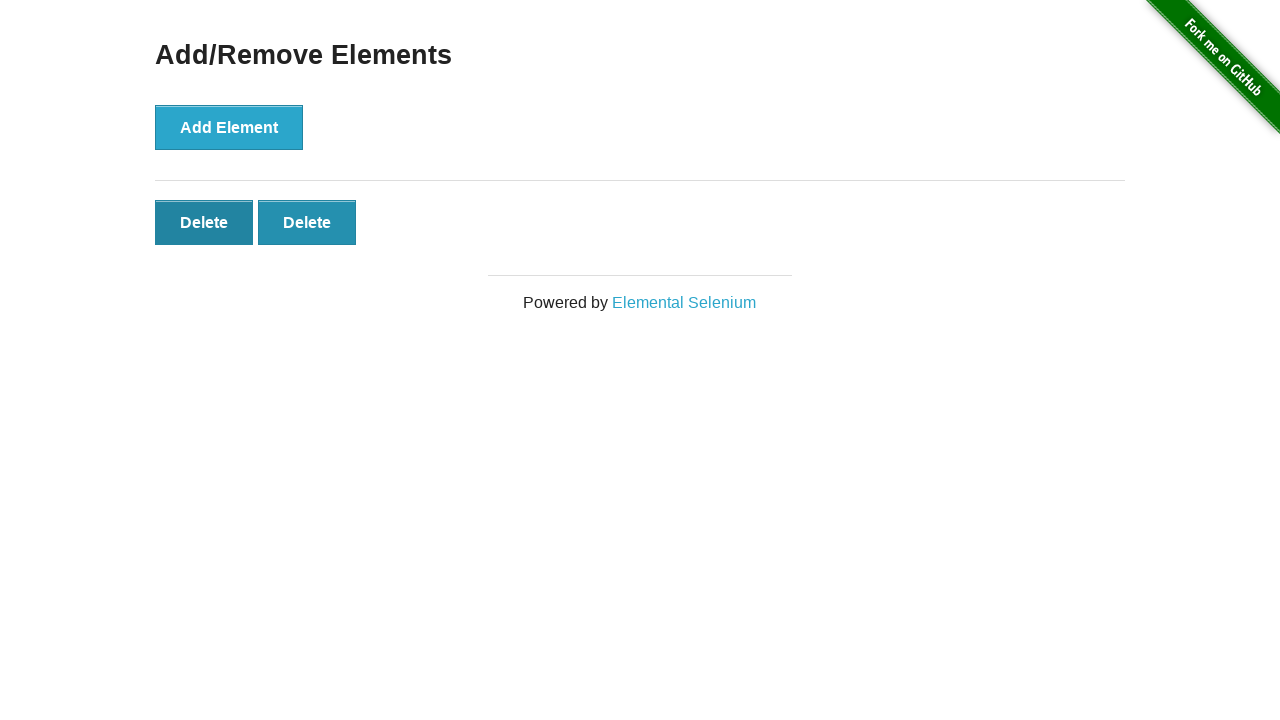

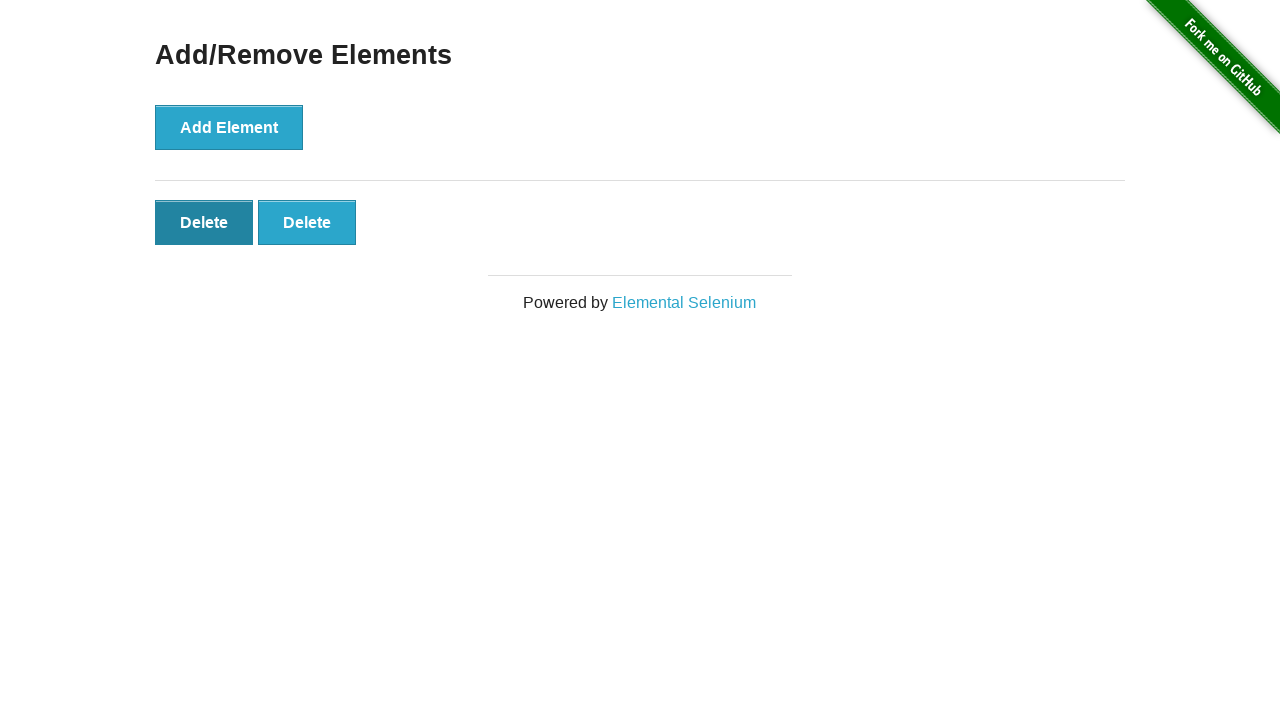